Tests button click functionality on DemoQA Buttons page by clicking the third button and verifying the confirmation message

Starting URL: https://demoqa.com/buttons

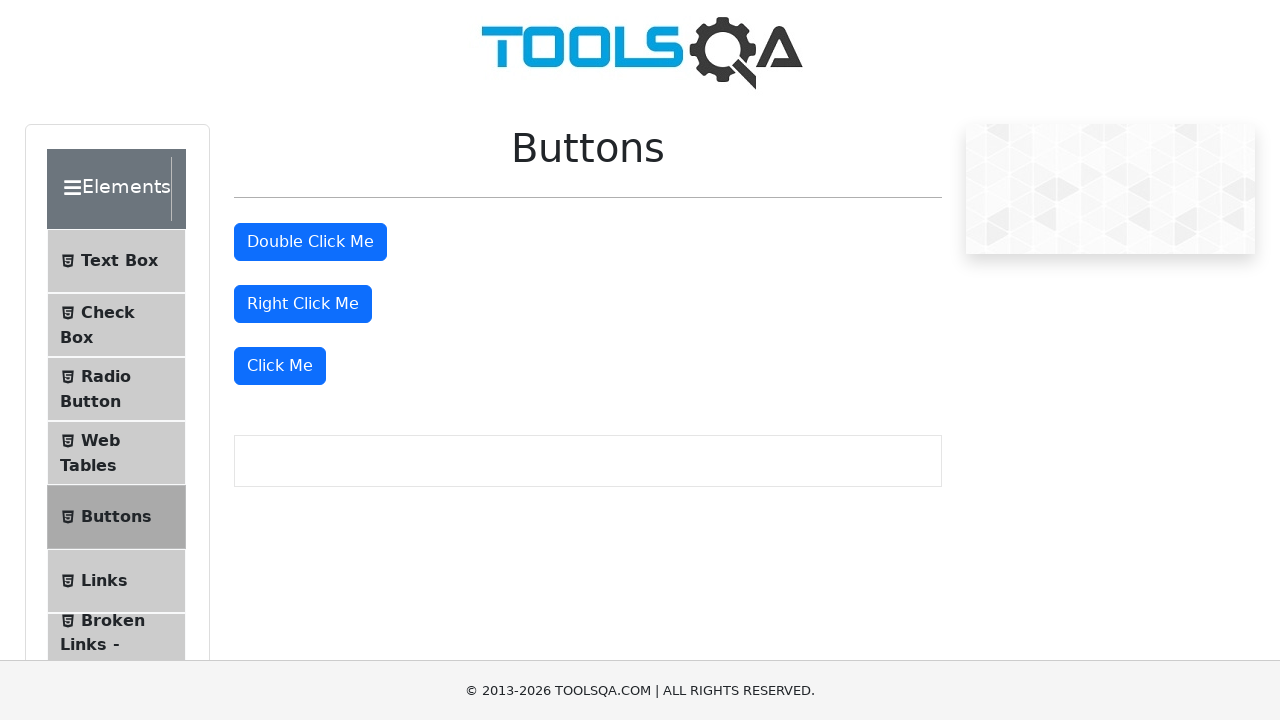

Clicked the third button (4th button element) on DemoQA Buttons page at (280, 366) on (//button)[4]
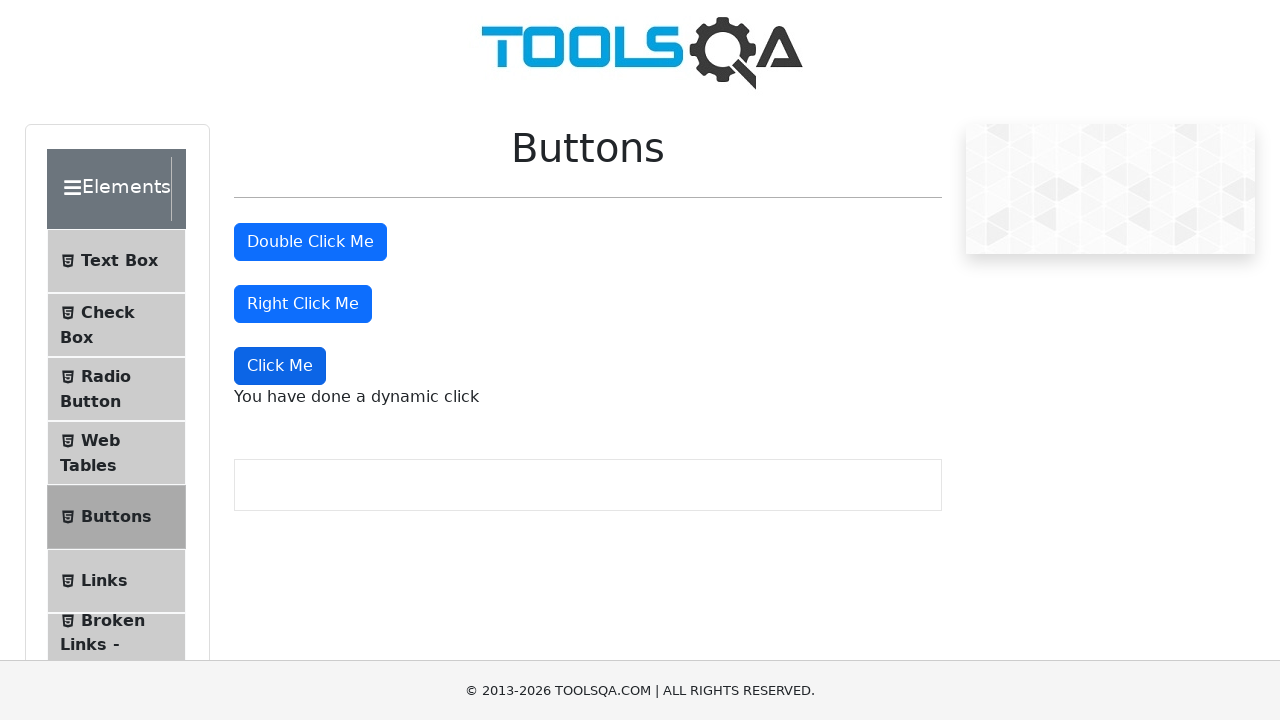

Confirmation message element became visible
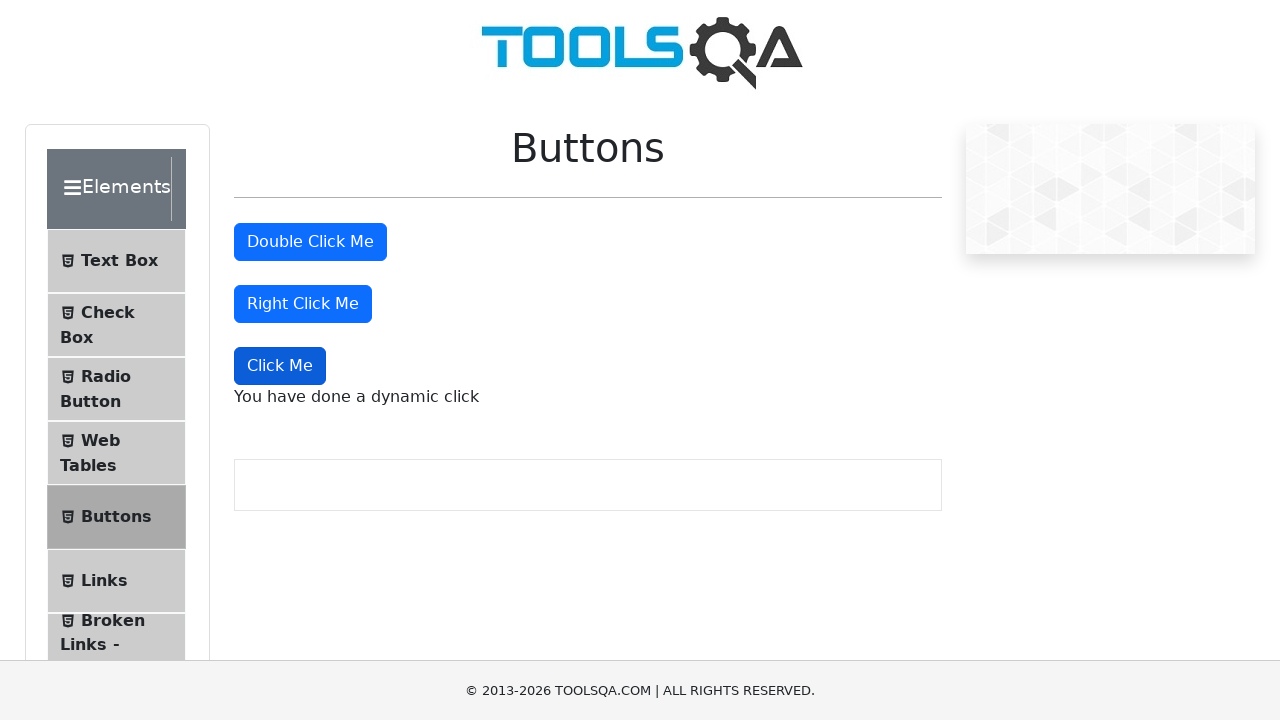

Located the confirmation message element
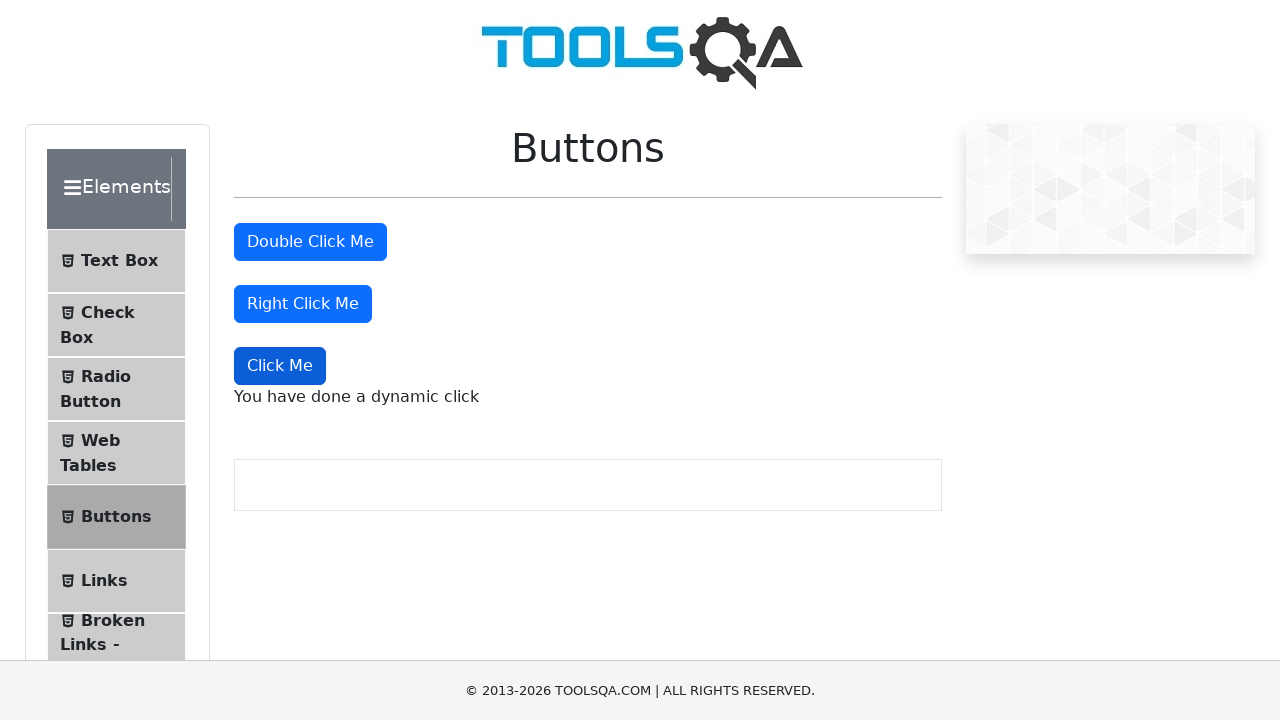

Verified confirmation message contains expected text 'You have done a dynamic click'
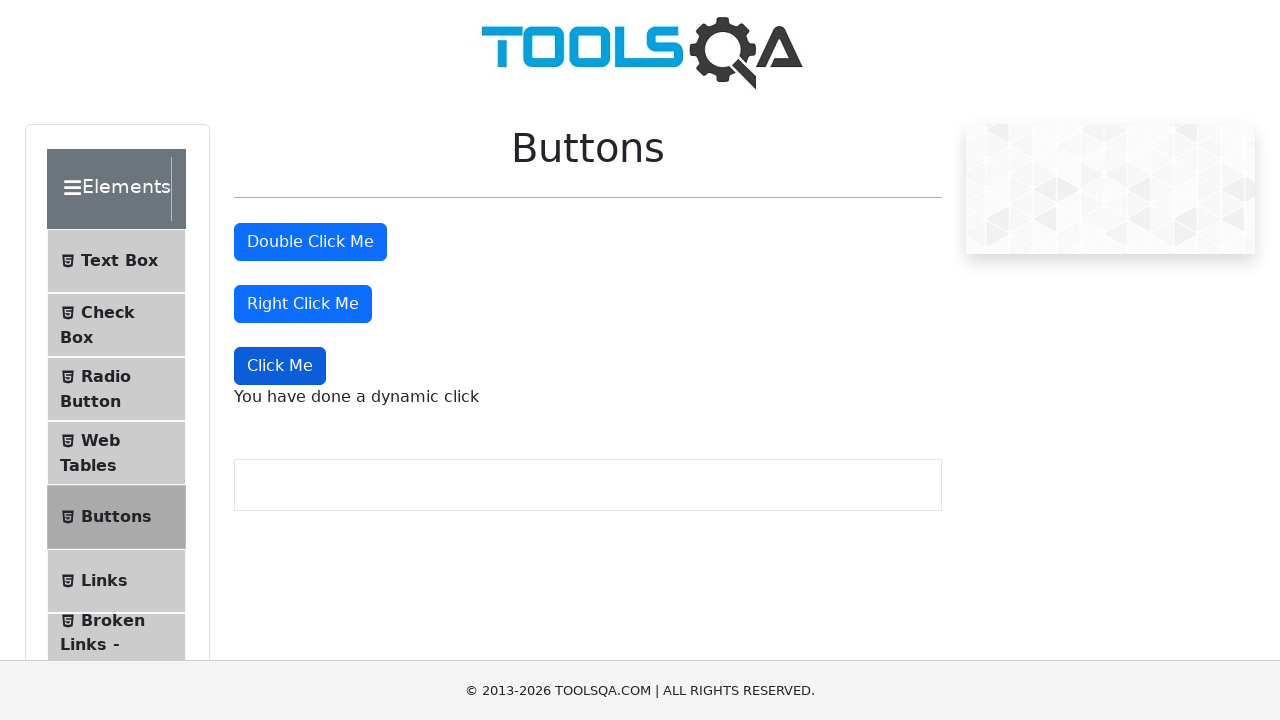

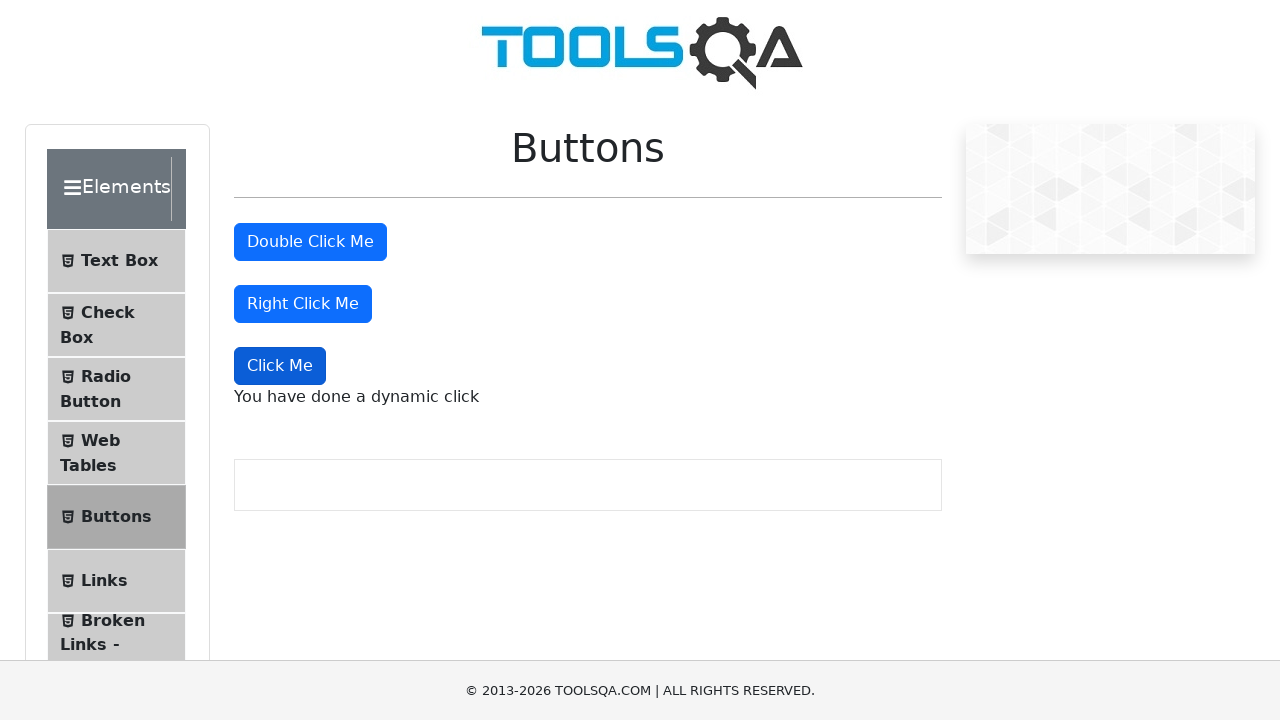